Tests a wait functionality by clicking a button and waiting for a paragraph element to appear on the page

Starting URL: https://testeroprogramowania.github.io/selenium/wait2.html

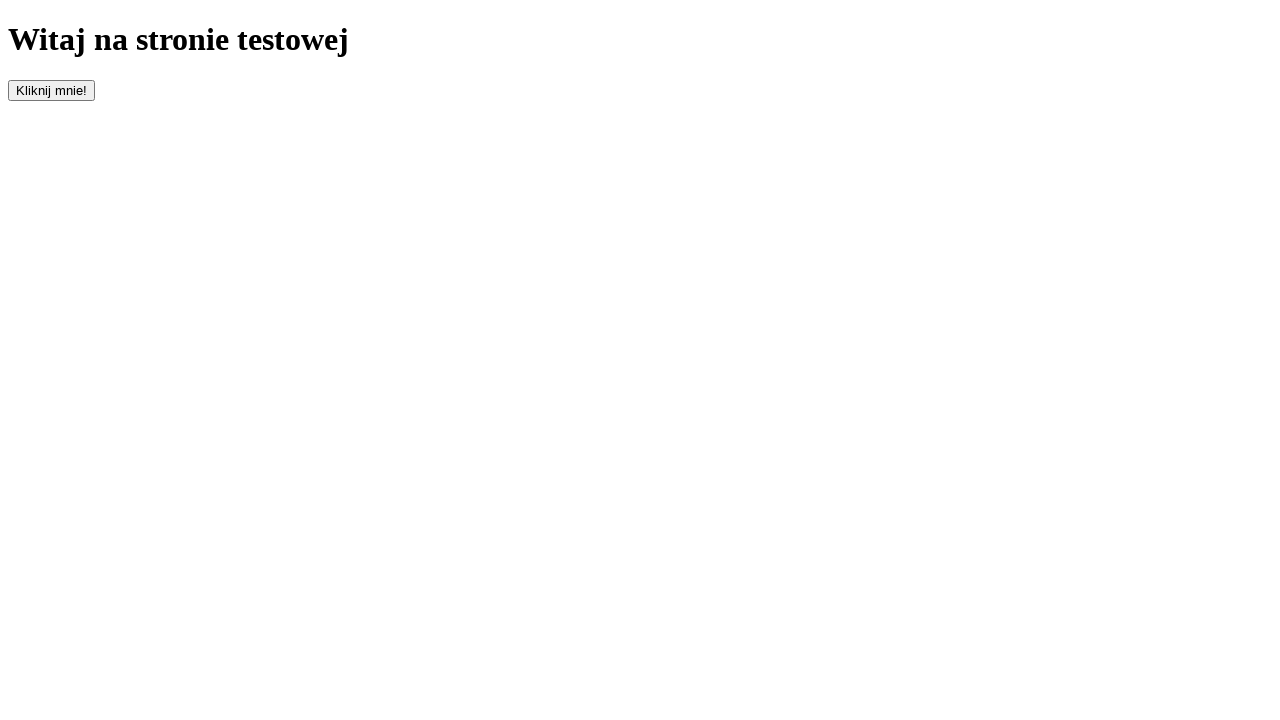

Clicked the 'clickOnMe' button to trigger paragraph appearance at (52, 90) on #clickOnMe
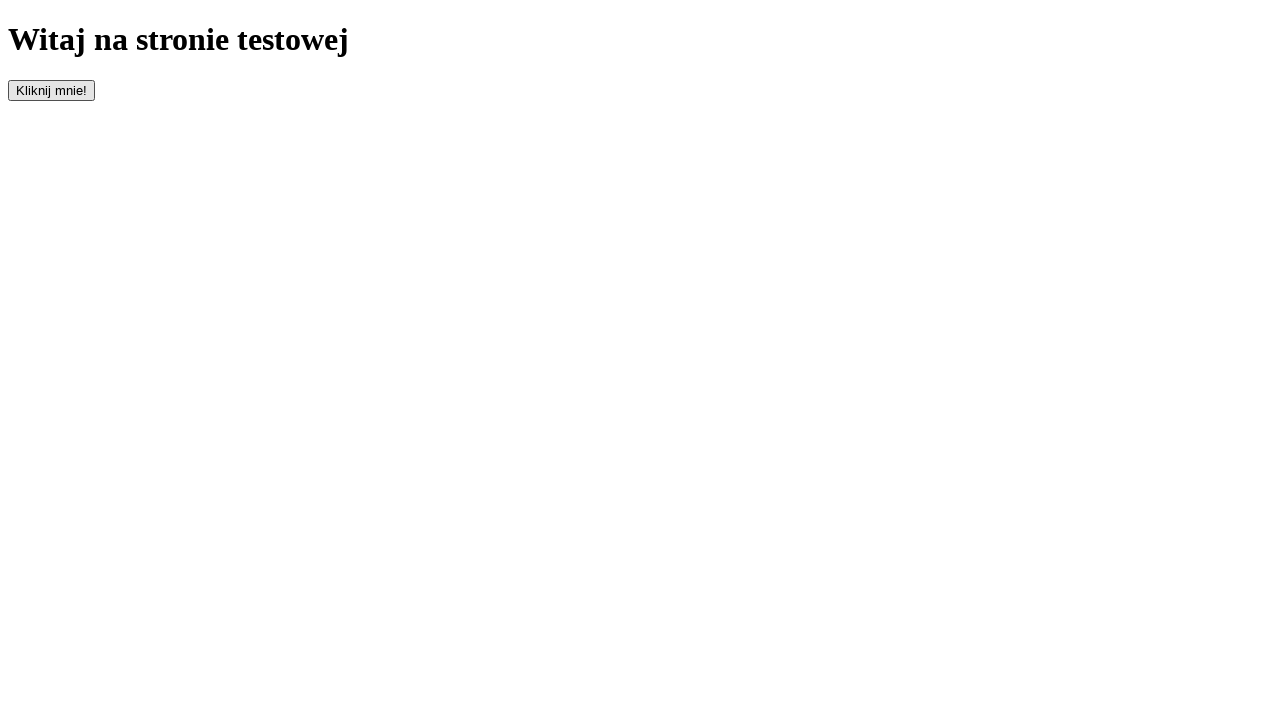

Waited for paragraph element to become visible
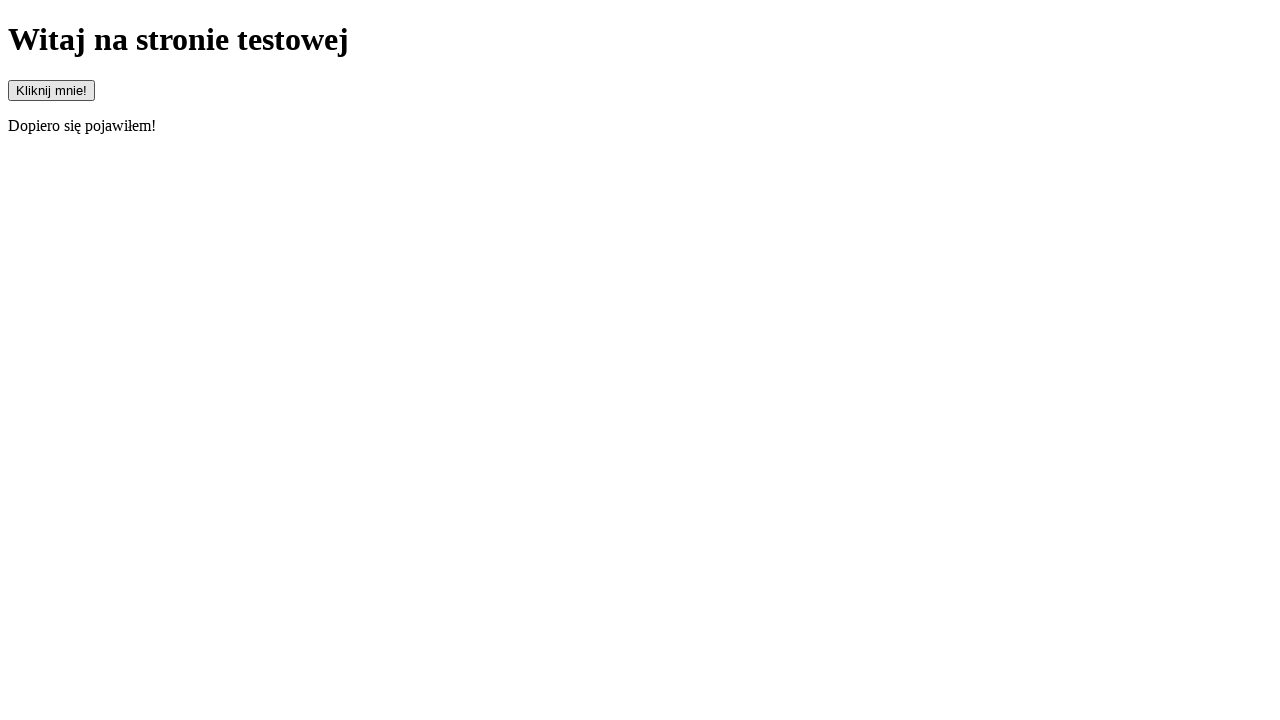

Retrieved paragraph text content for verification
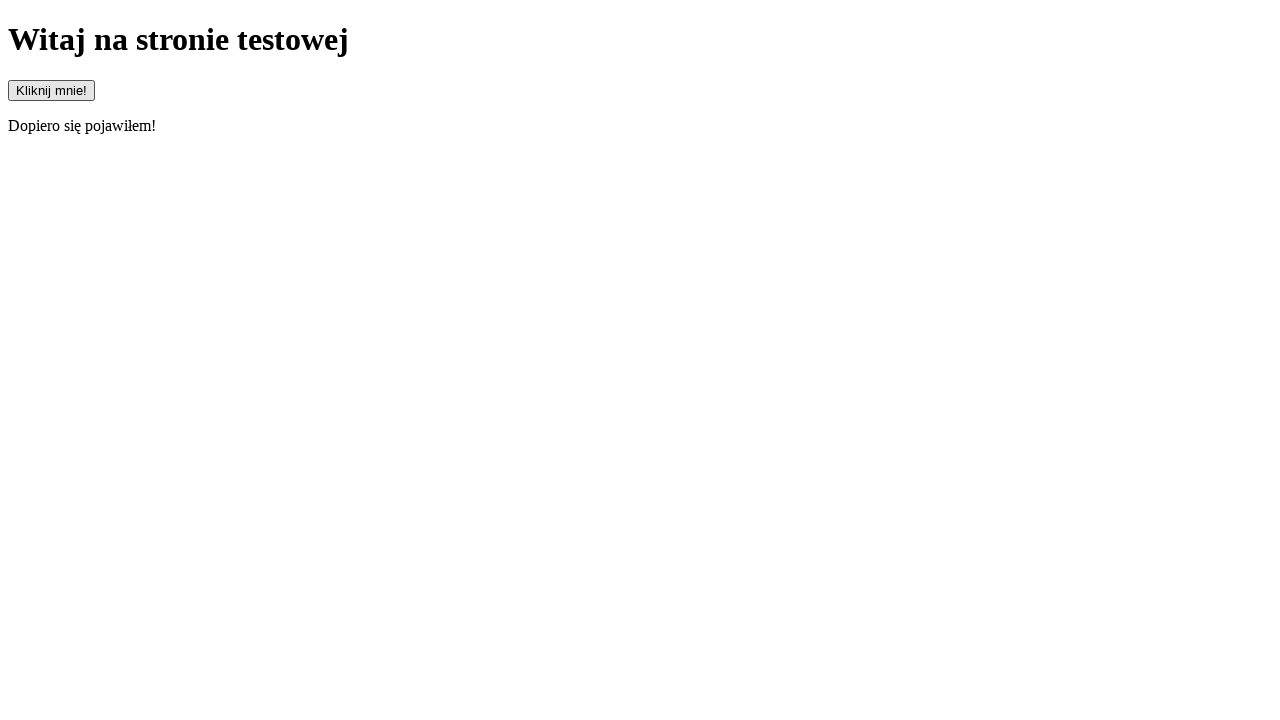

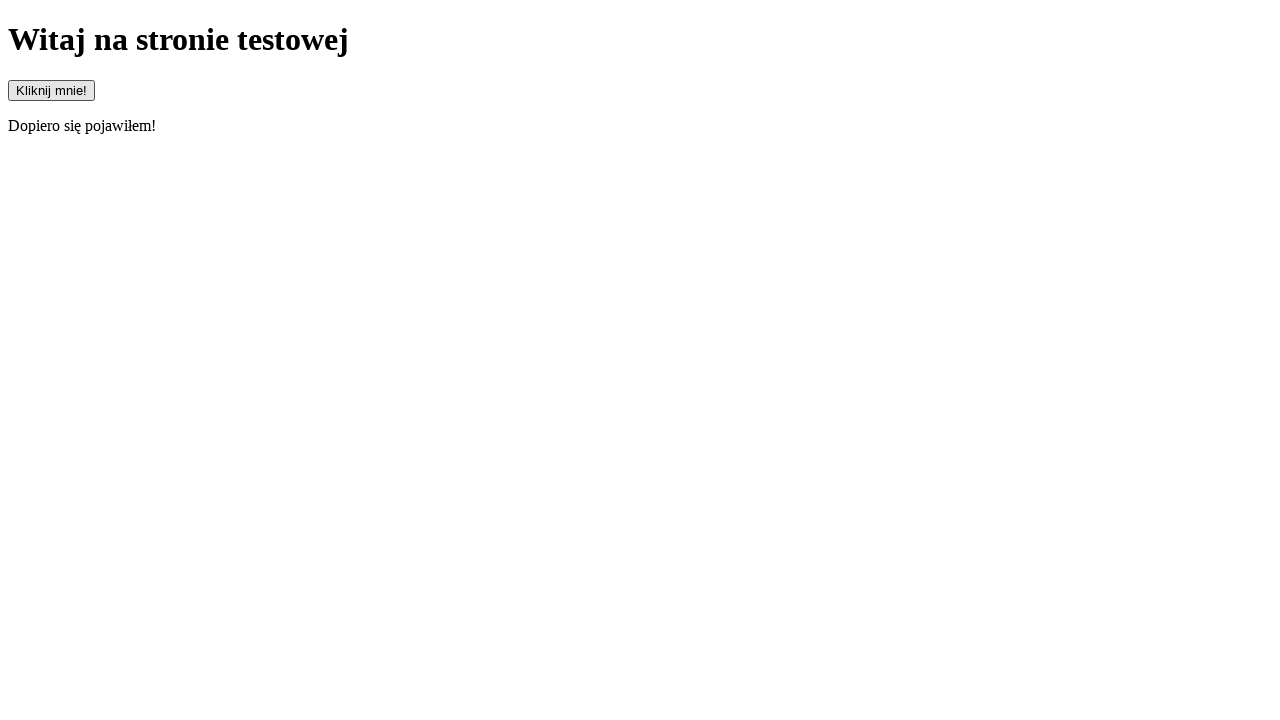